Adds a product to cart and proceeds to checkout

Starting URL: https://www.demoblaze.com/

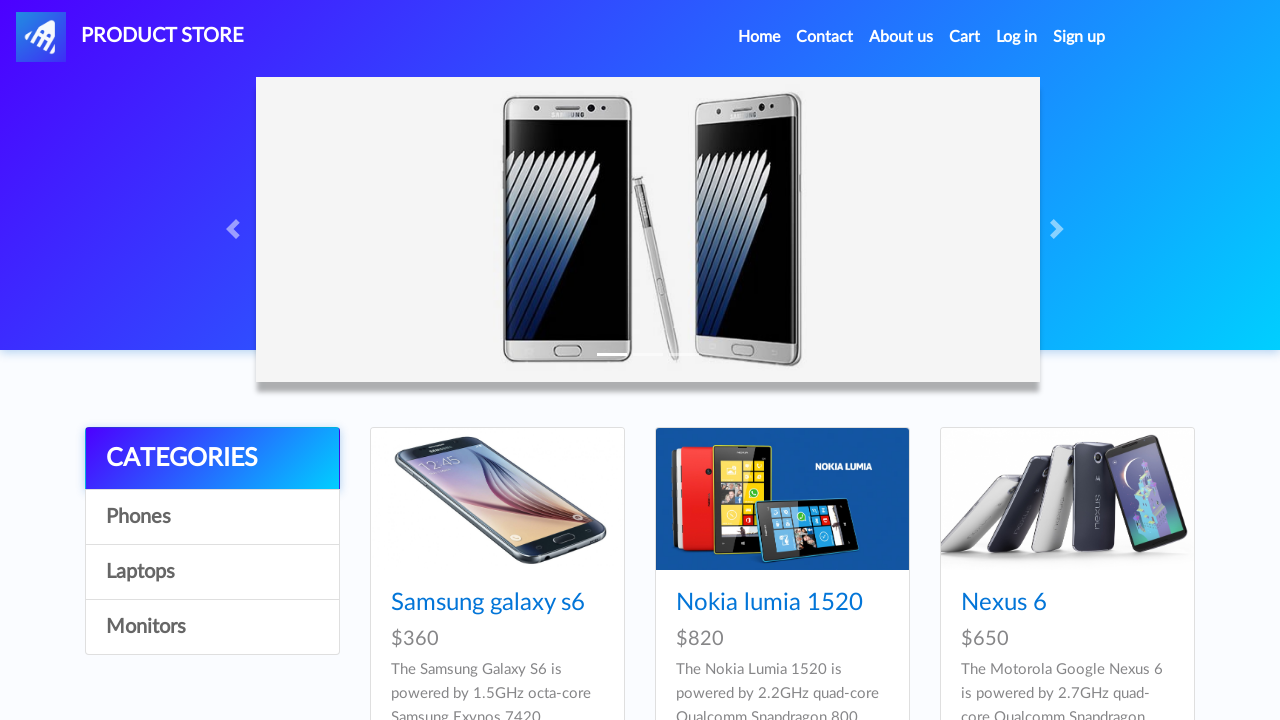

Clicked on first product in the catalog at (488, 603) on xpath=//div[@id='tbodyid']//a[contains(@class, 'hrefch')]
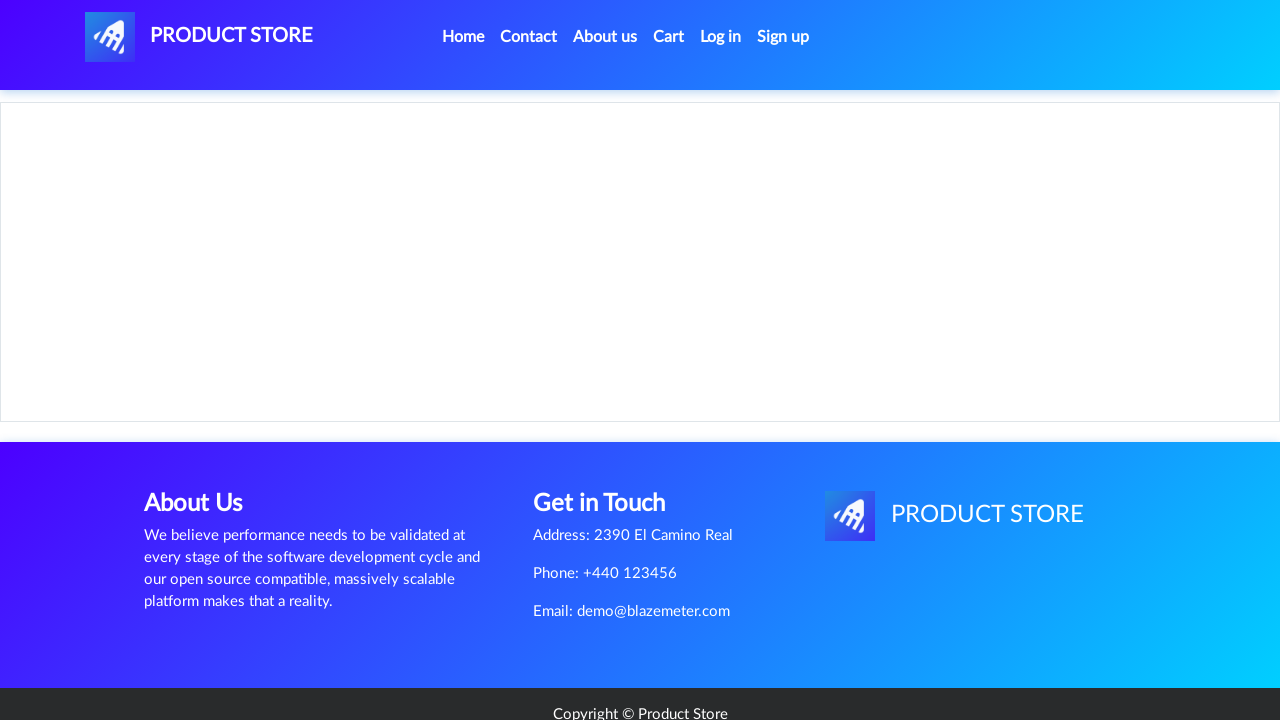

Add to cart button became visible
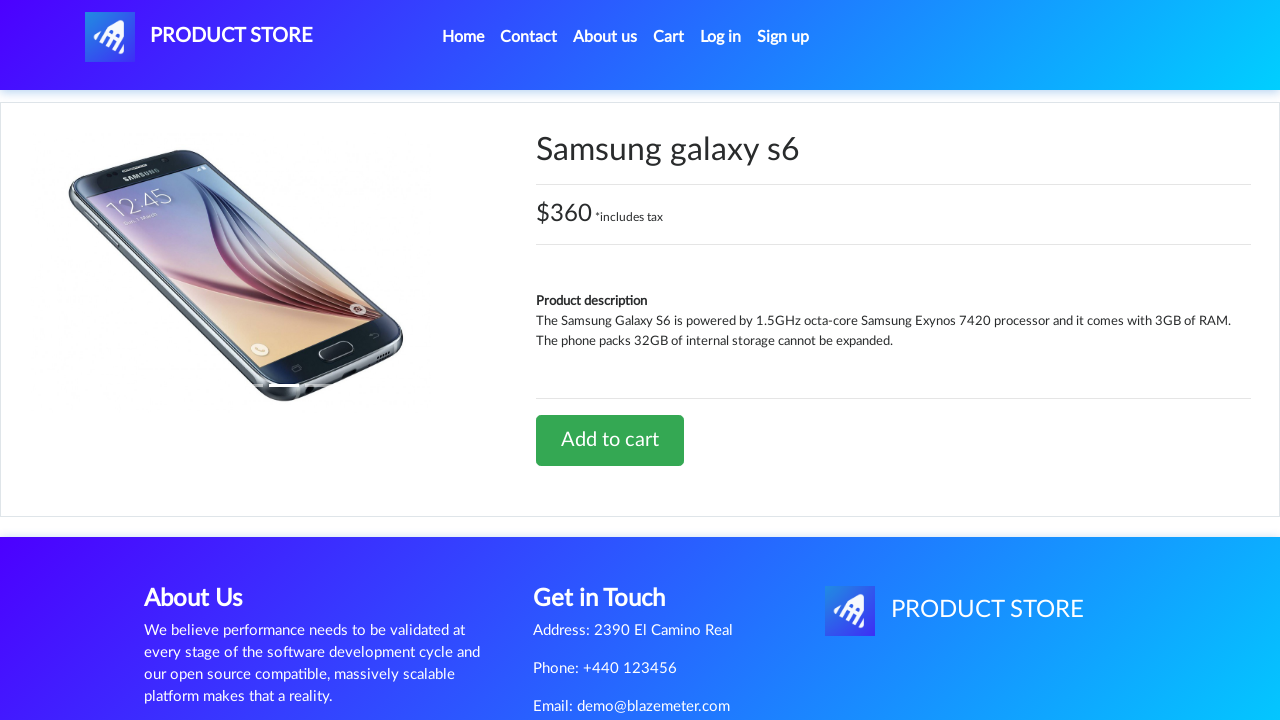

Clicked 'Add to cart' button at (610, 440) on a.btn-success
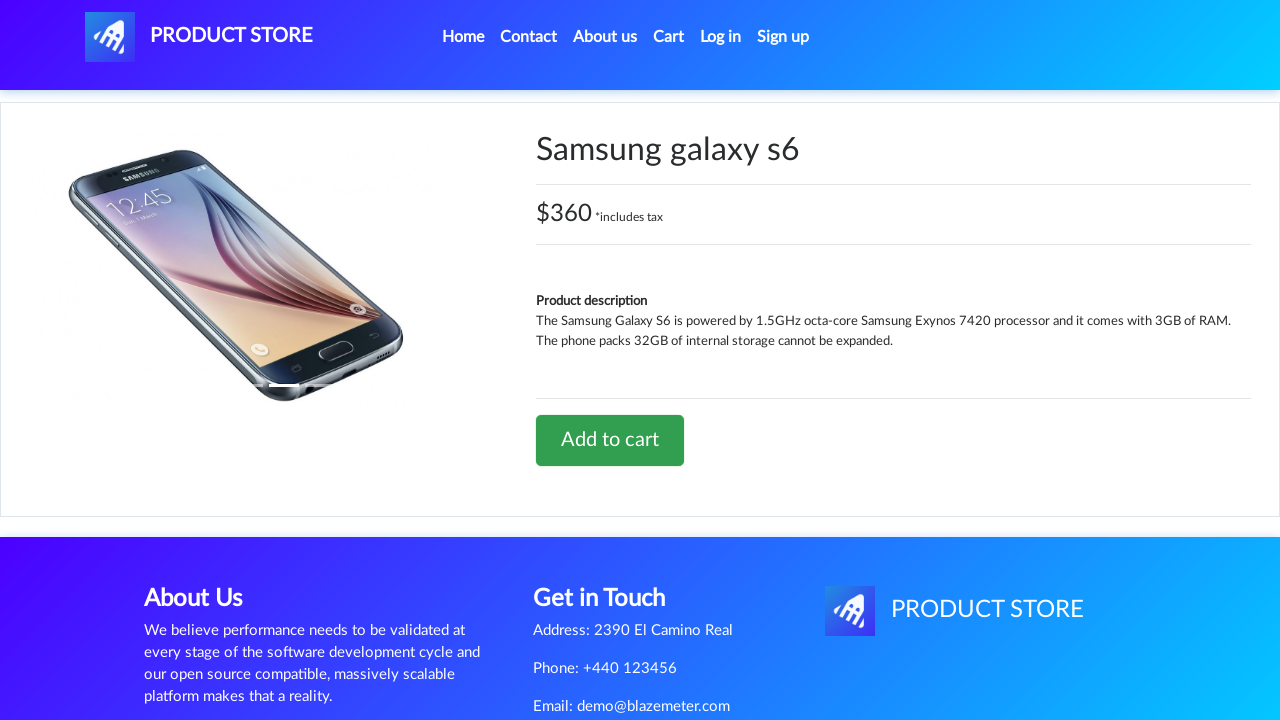

Set up alert handler to accept dialogs
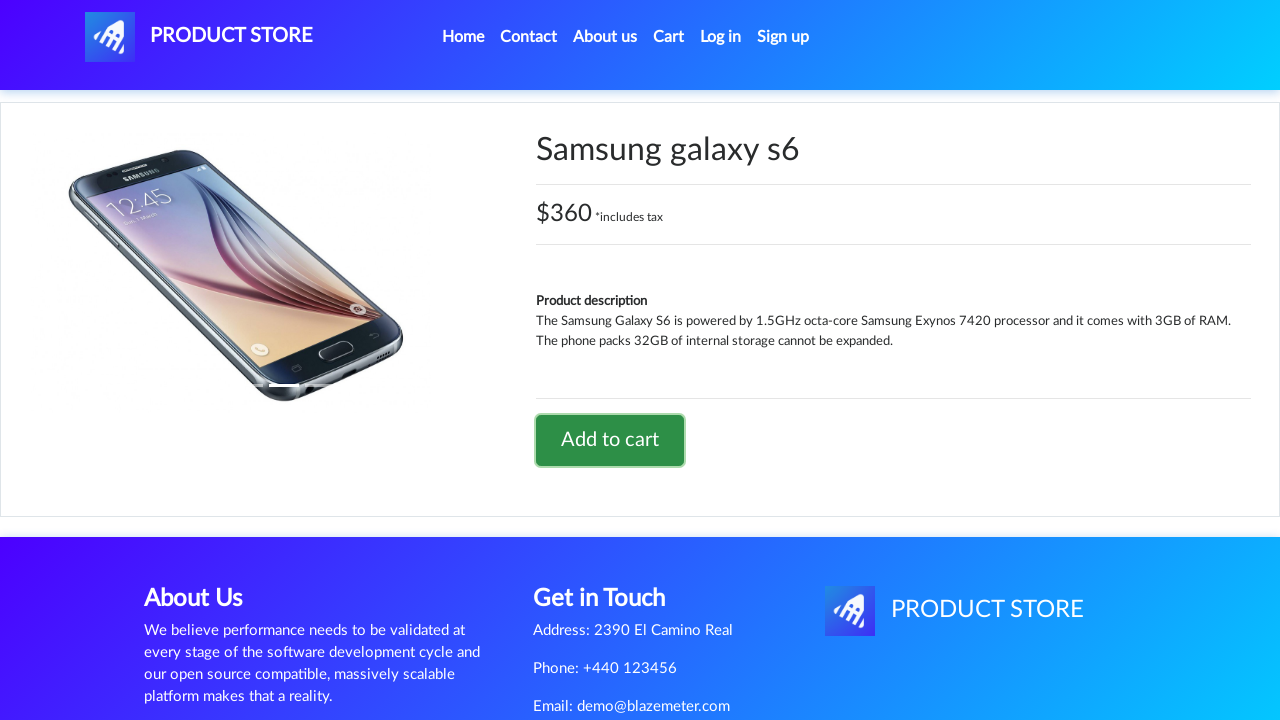

Waited 1 second for confirmation
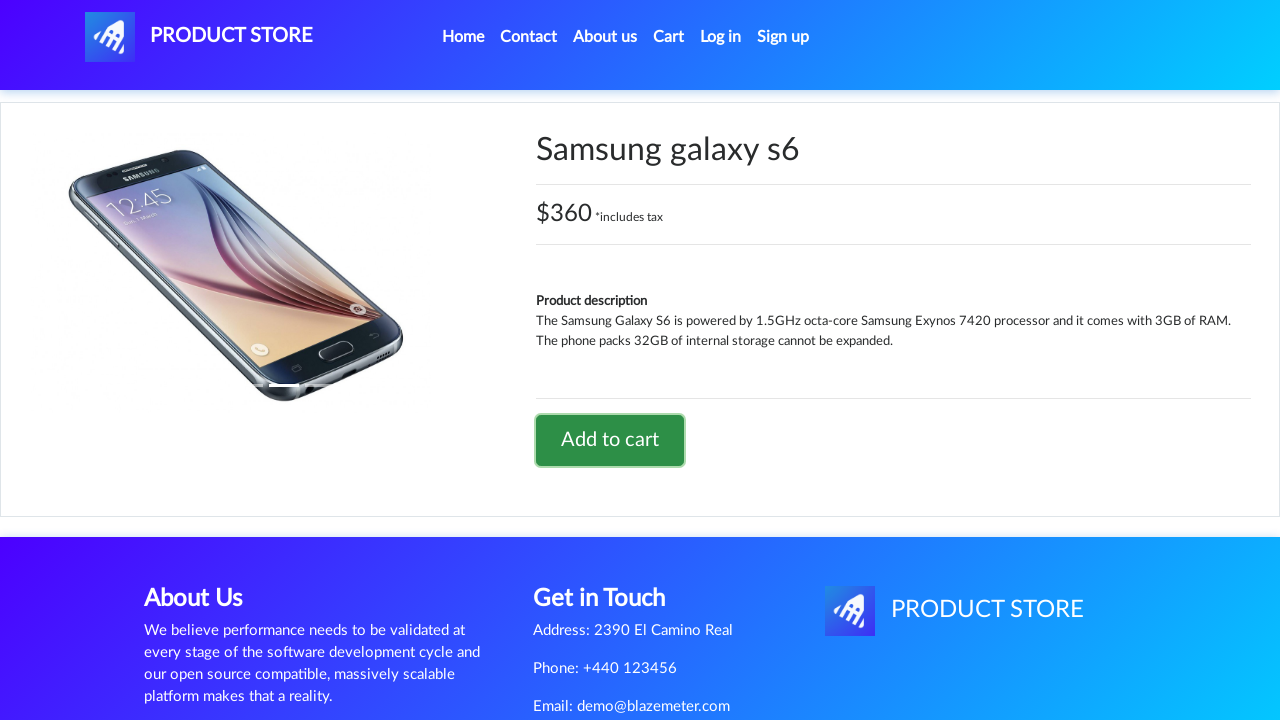

Clicked on cart link to navigate to cart page at (669, 37) on #cartur
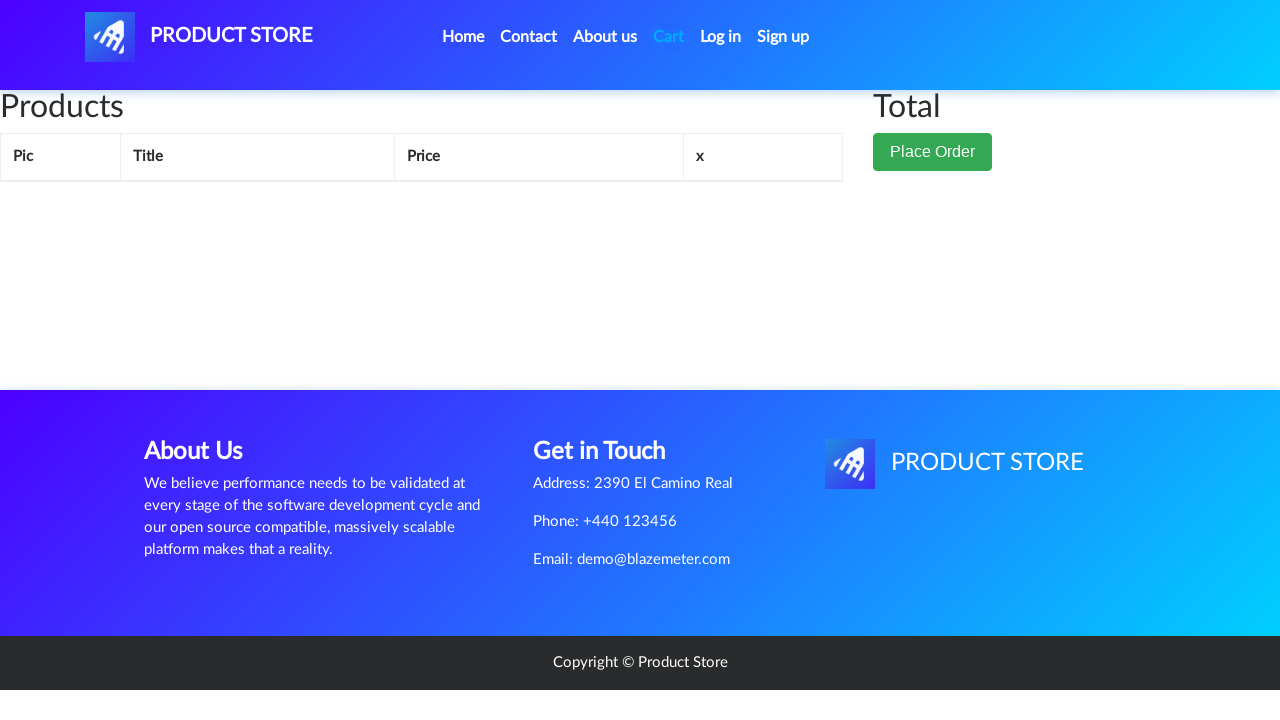

Place Order button became visible
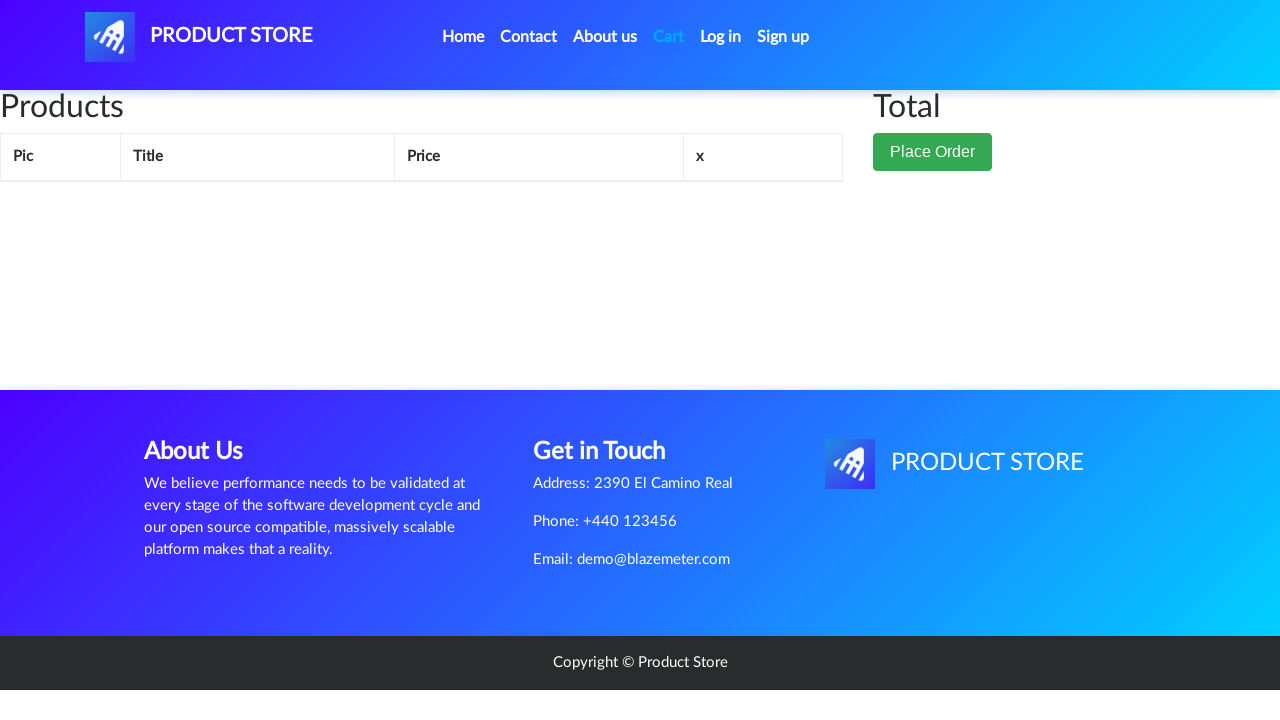

Clicked 'Place Order' button to proceed to checkout at (933, 191) on button.btn-success
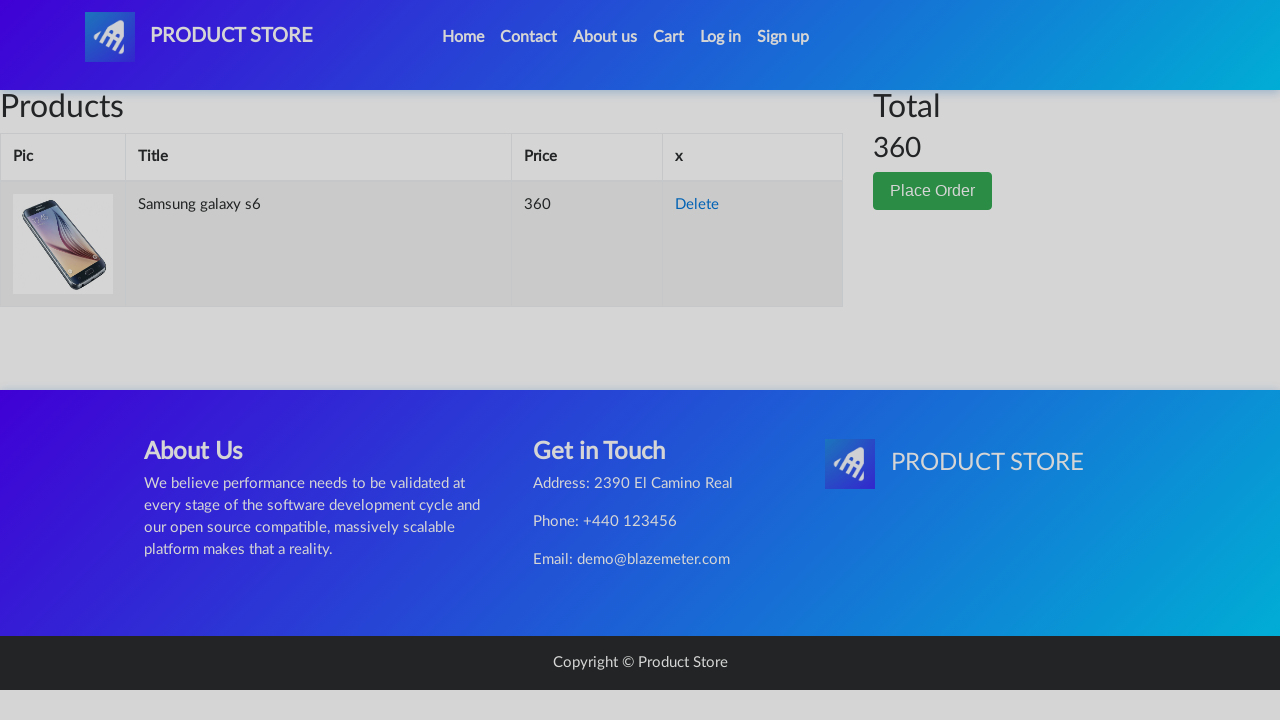

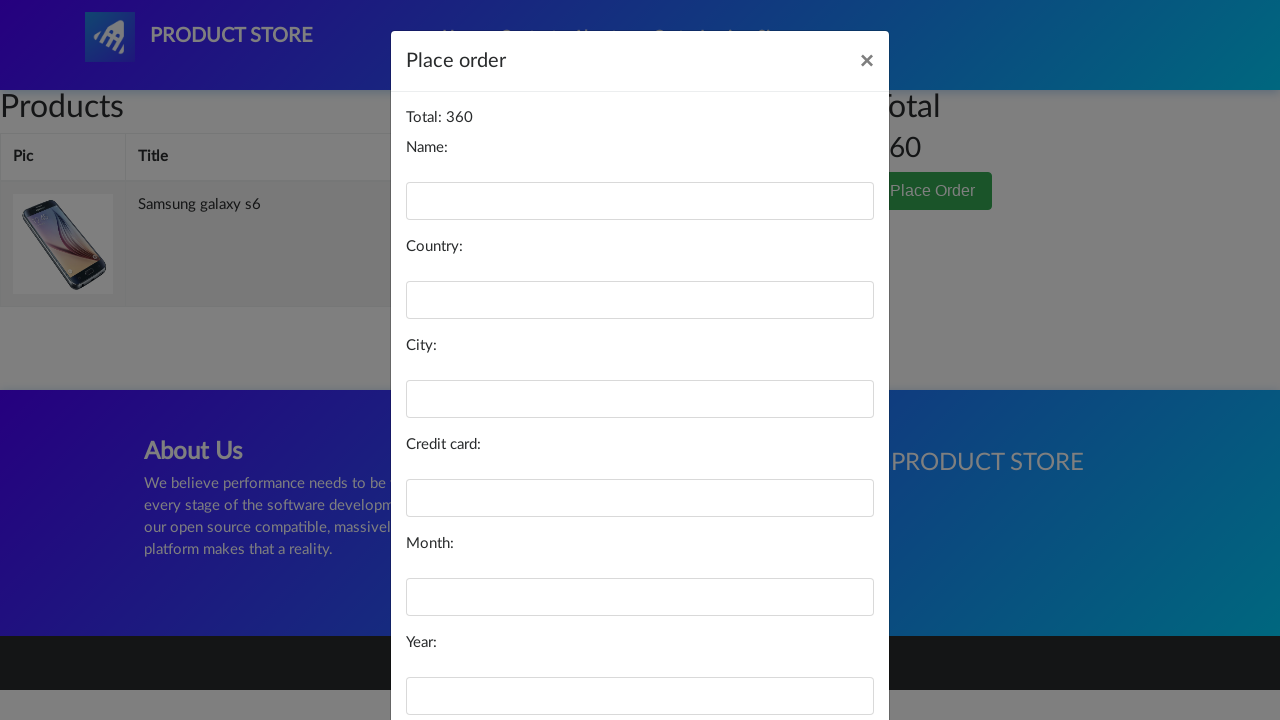